Navigates to Santa Clara University website and verifies the page title matches the expected title

Starting URL: https://www.scu.edu/

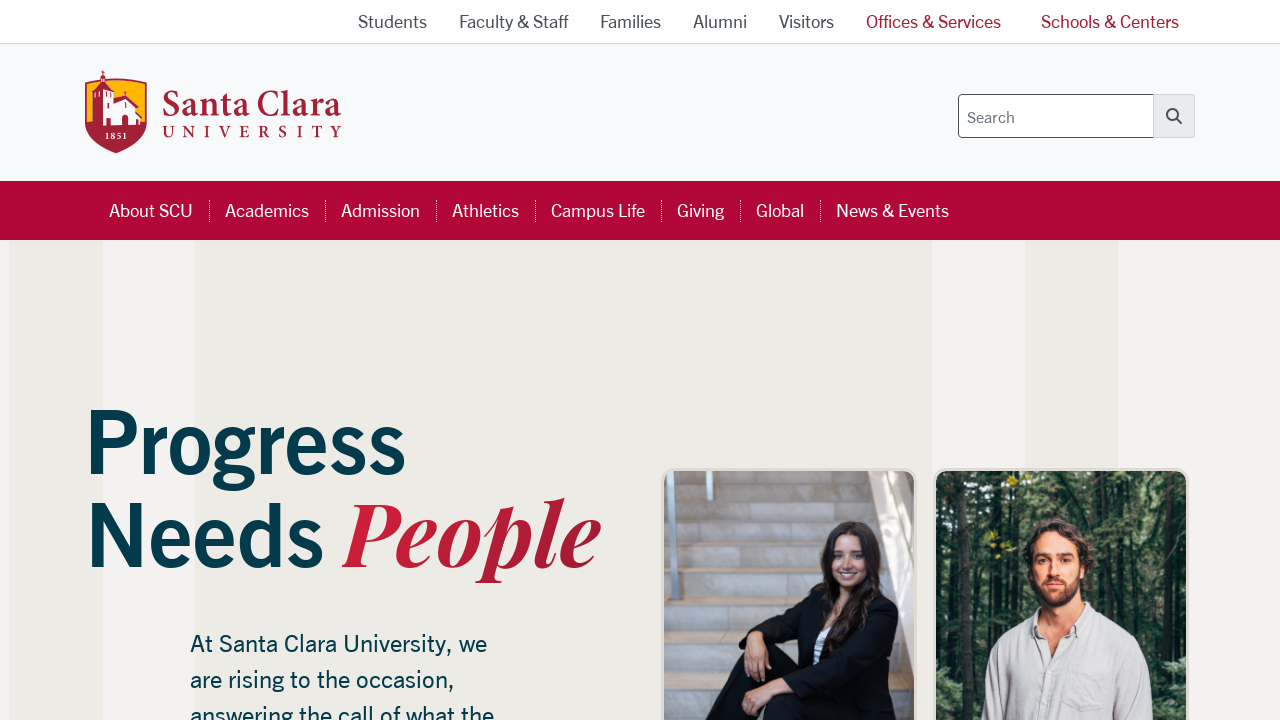

Navigated to Santa Clara University website
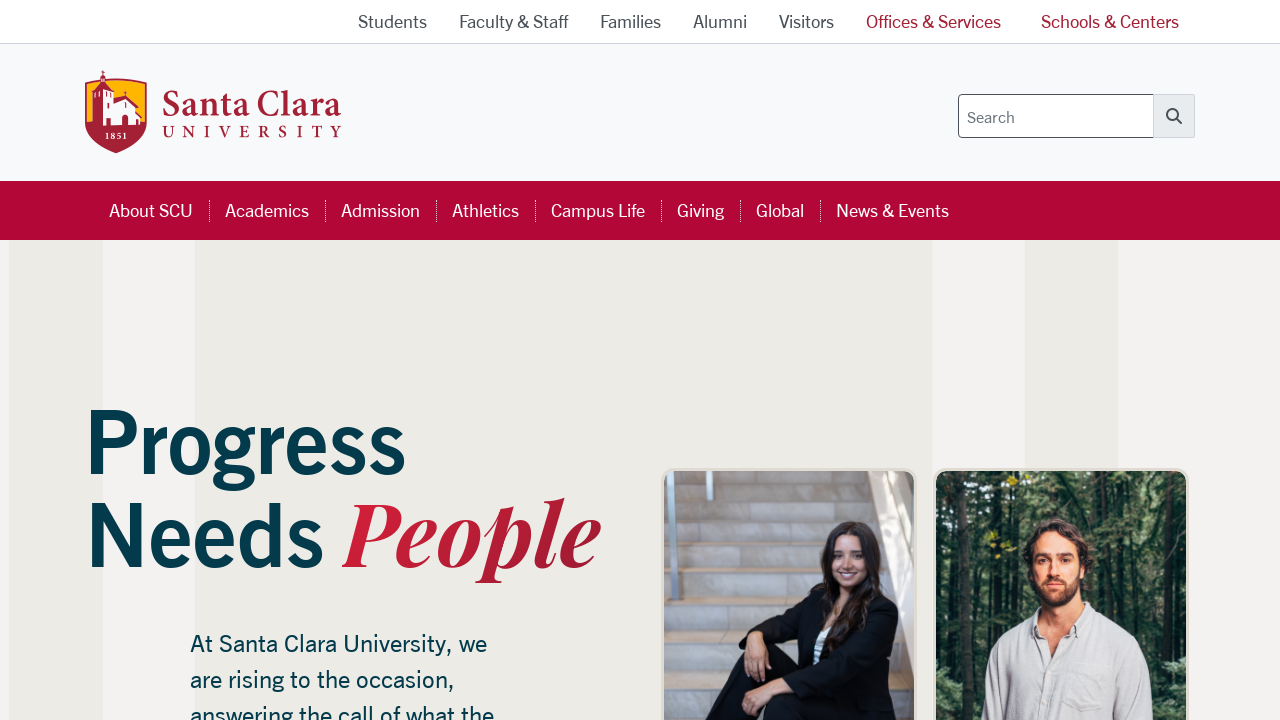

Retrieved page title
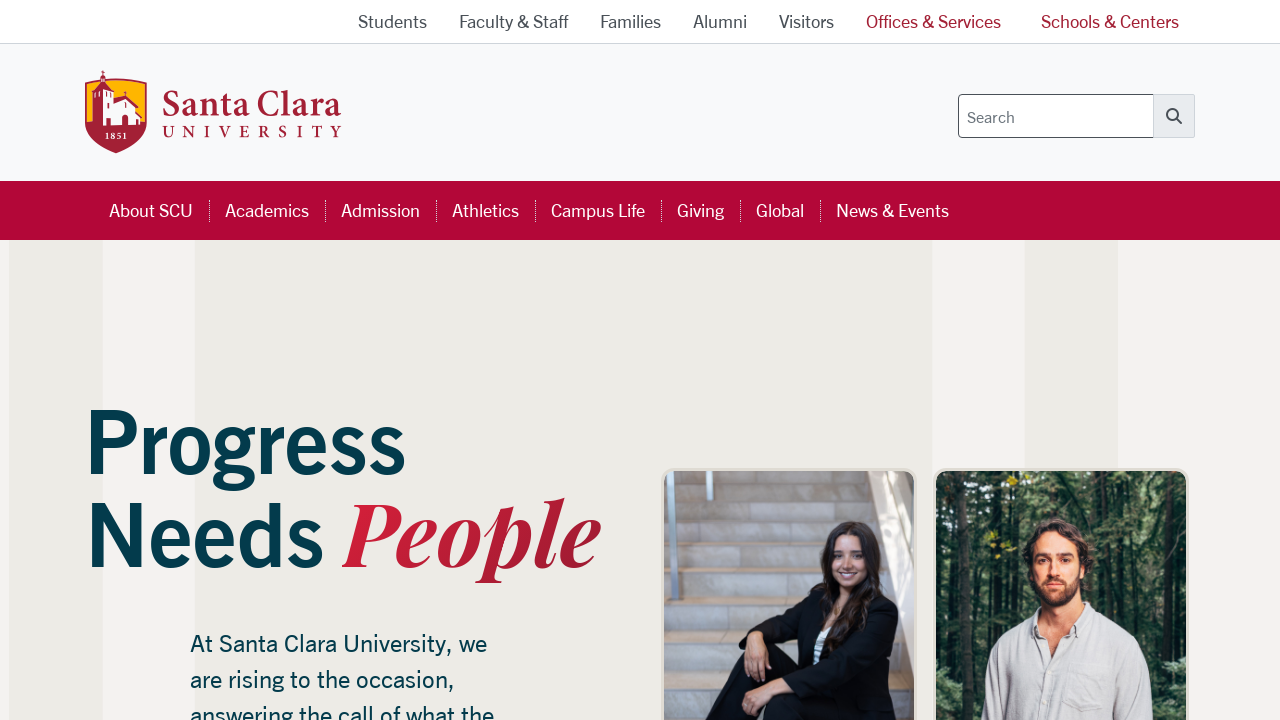

Verified page title matches expected title 'Home - Santa Clara University'
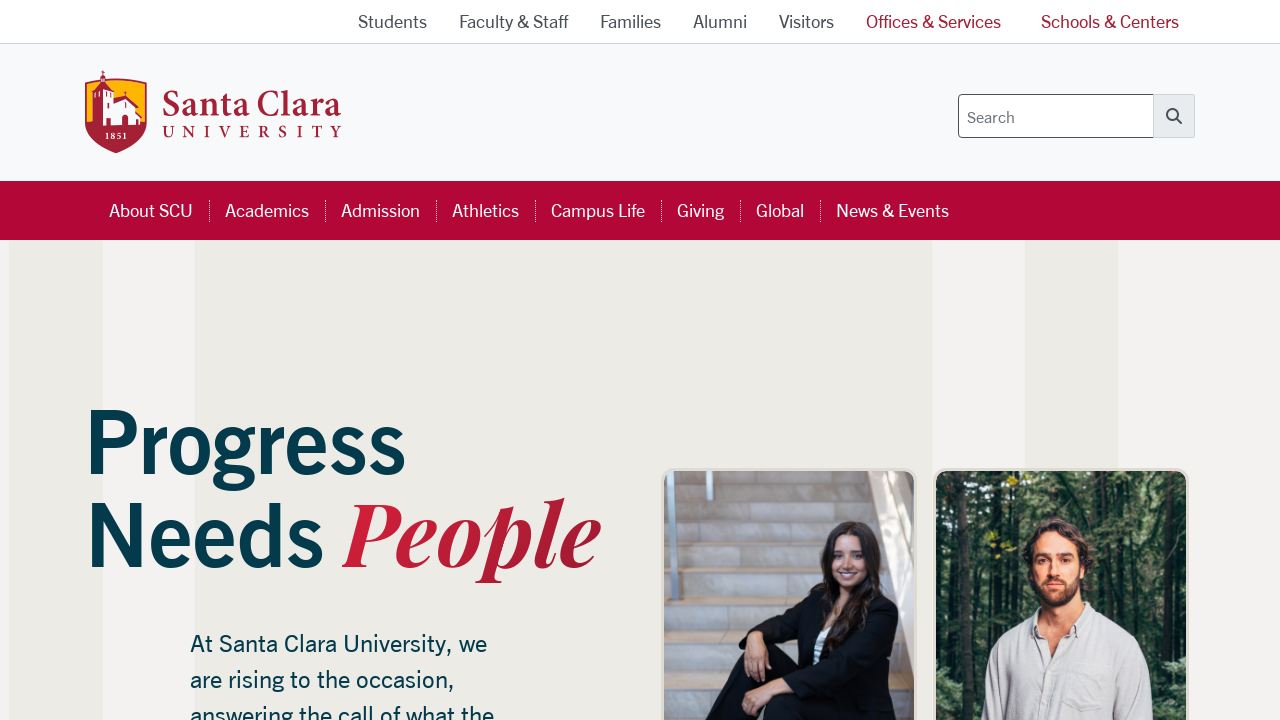

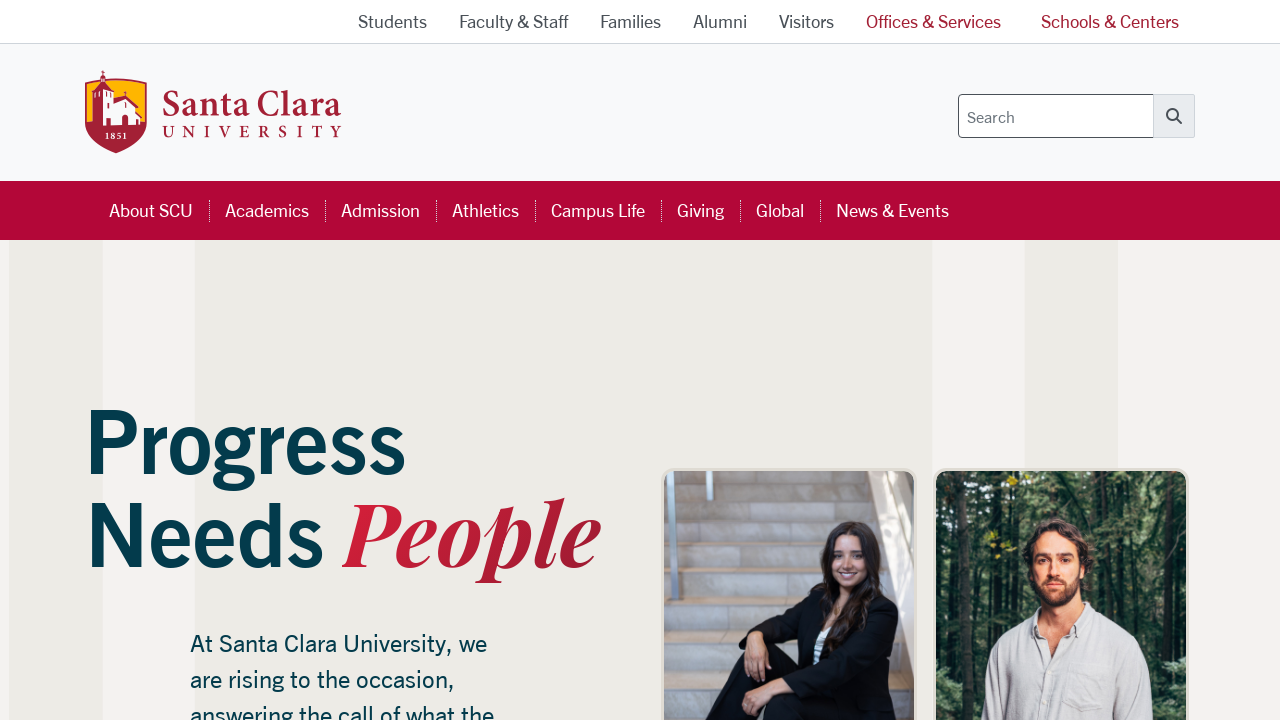